Tests JavaScript prompt alert handling by clicking the prompt button, entering text into the alert, and accepting it

Starting URL: https://the-internet.herokuapp.com/javascript_alerts

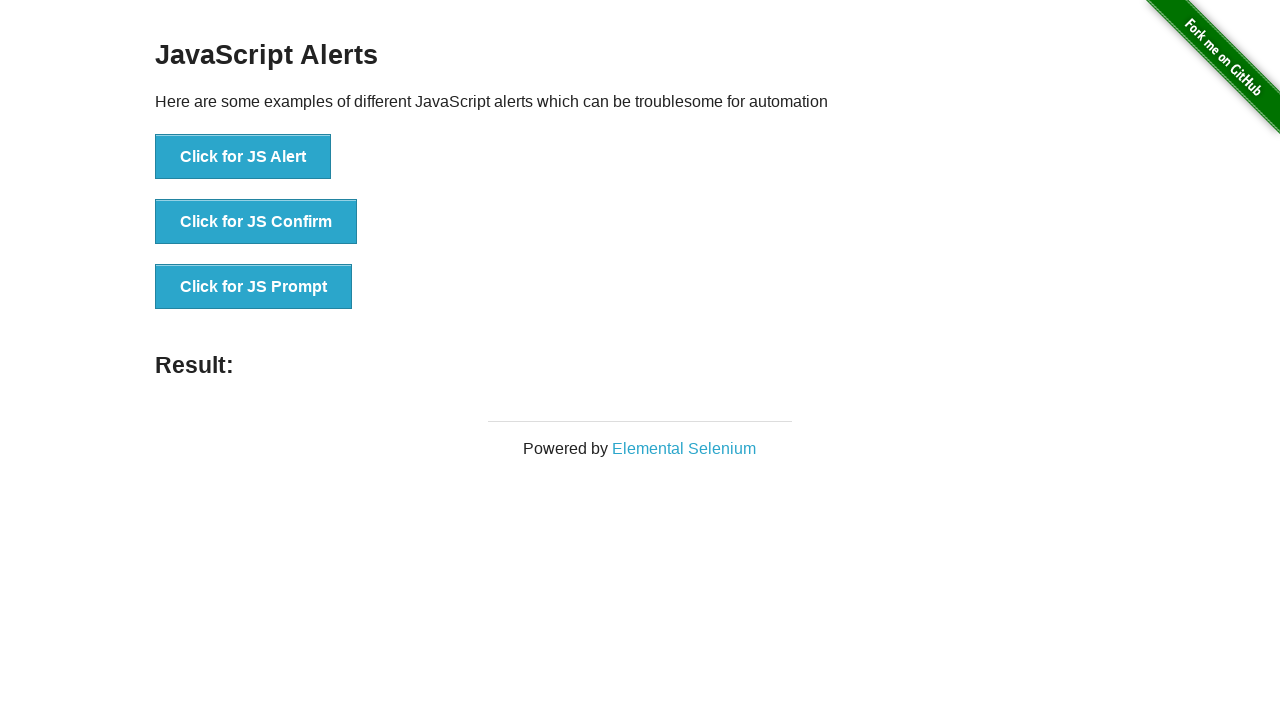

Clicked the JS Prompt button at (254, 287) on xpath=//button[text()='Click for JS Prompt']
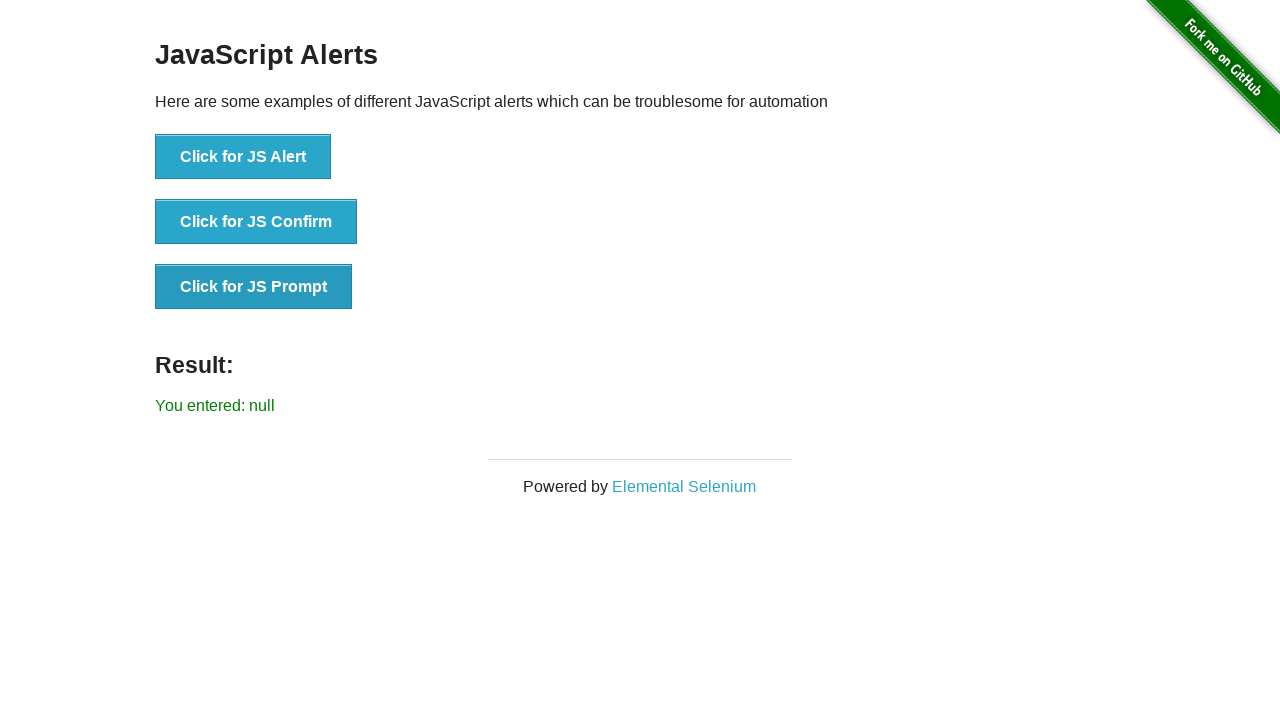

Set up dialog event listener to accept prompt with text 'naveenautomationlabs'
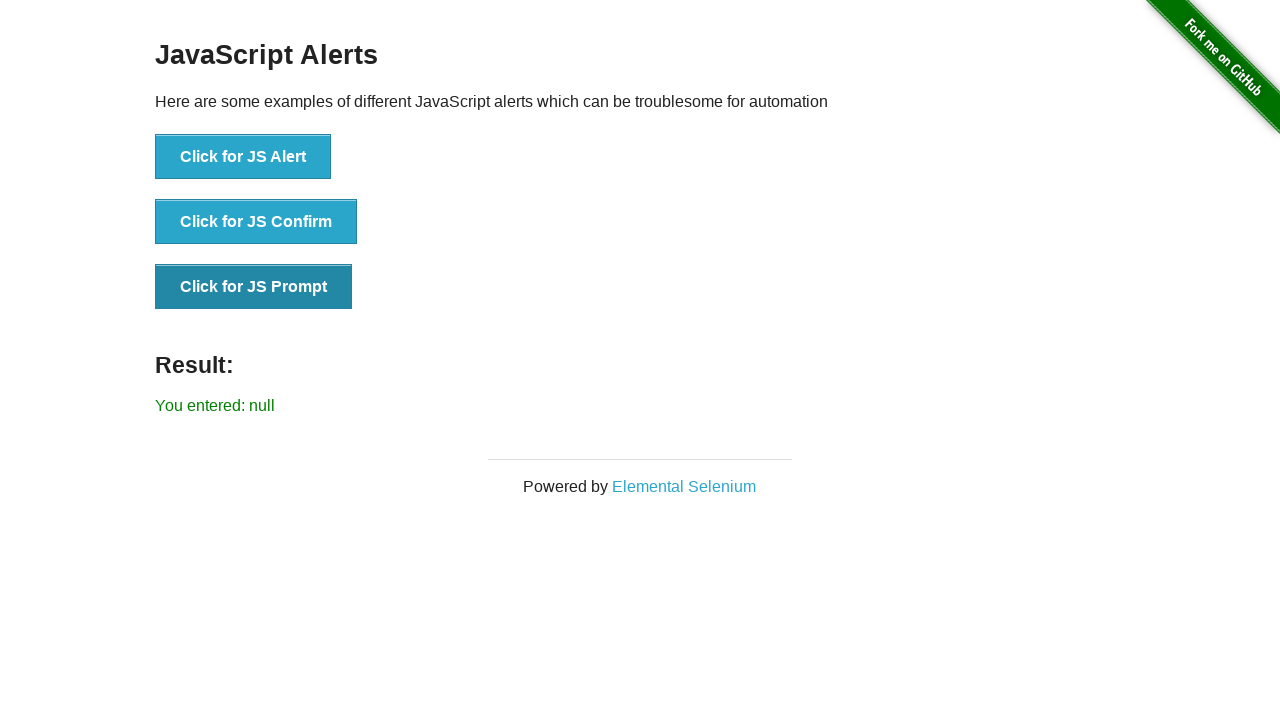

Clicked the JS Prompt button again to trigger the prompt dialog at (254, 287) on xpath=//button[text()='Click for JS Prompt']
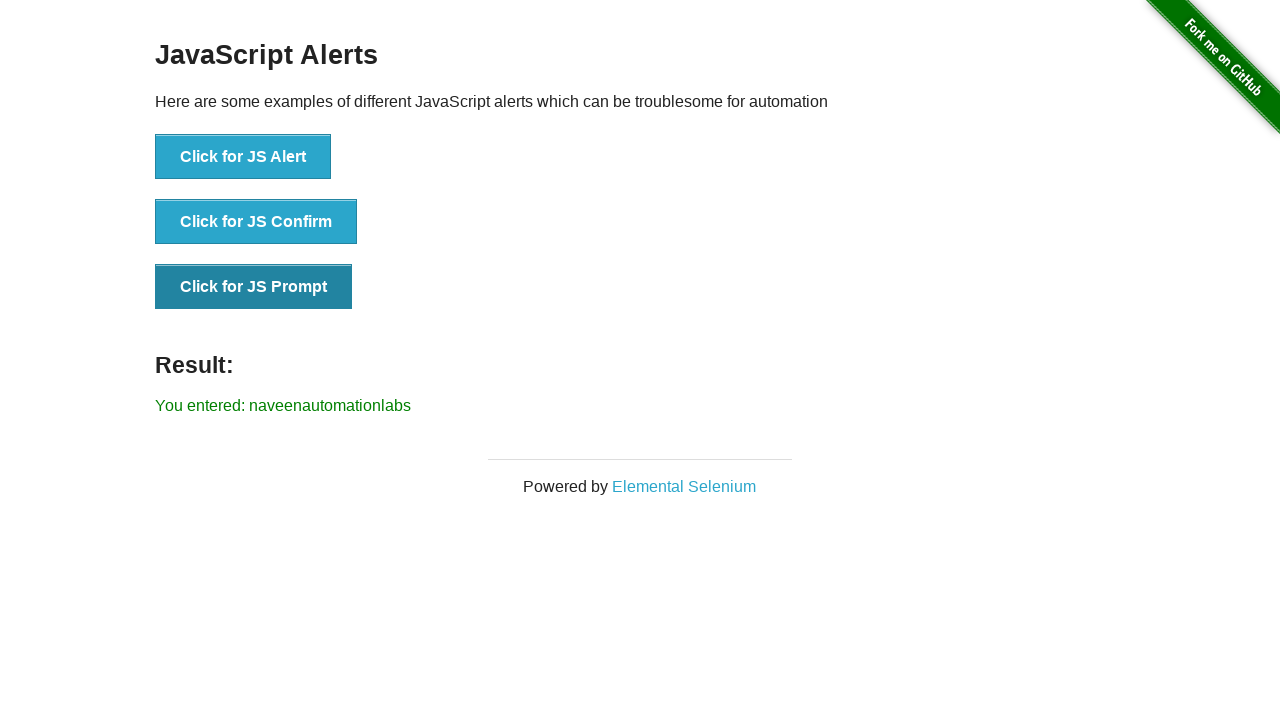

Waited for result element to appear on the page
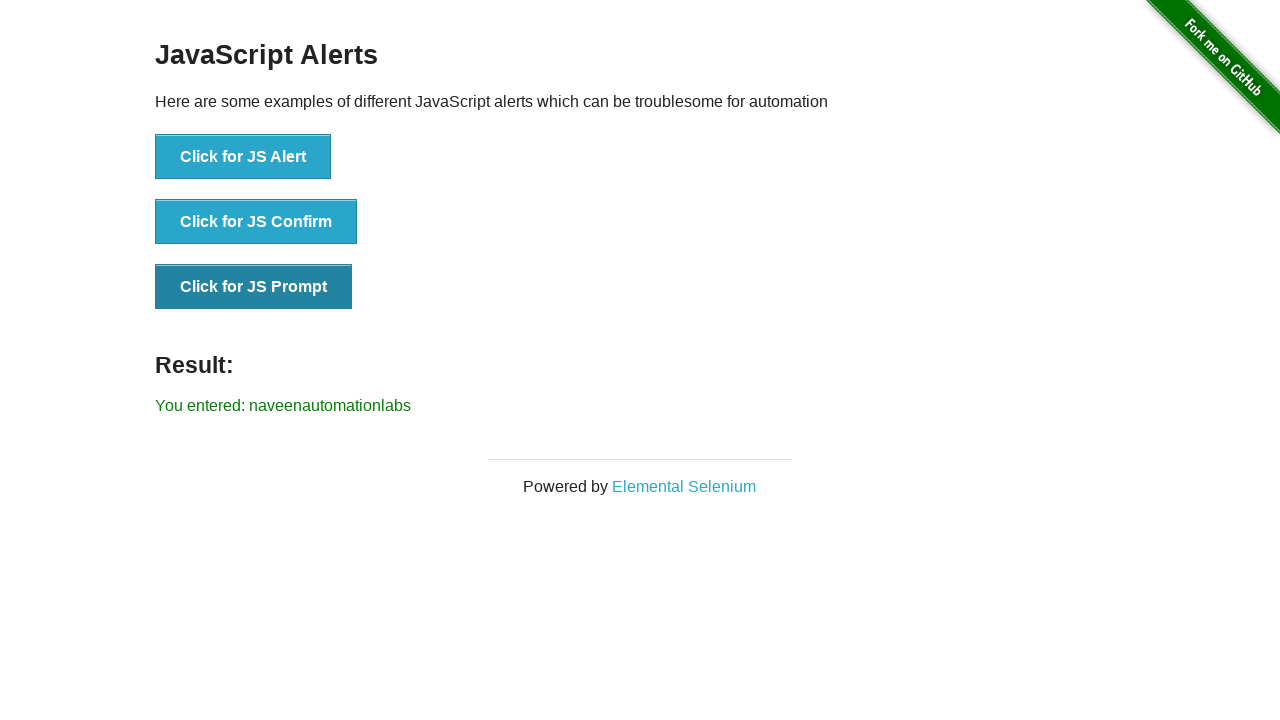

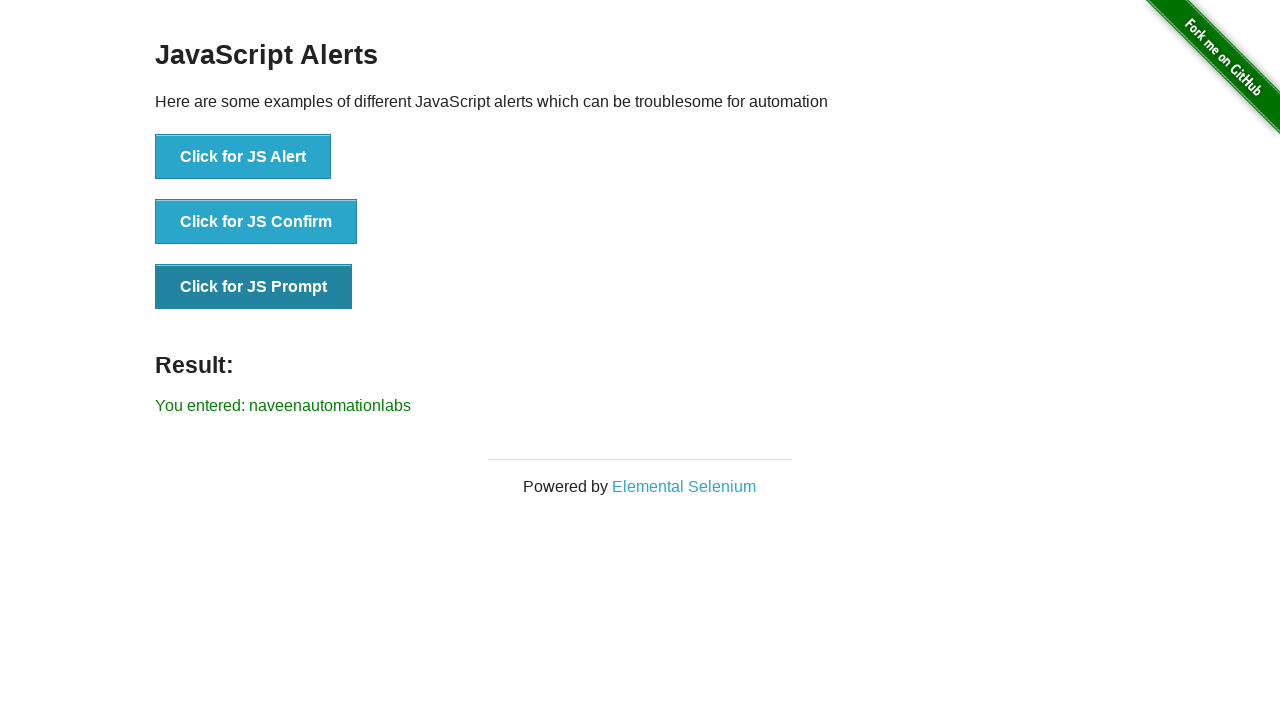